Automates filling out a survey form with text fields and submitting the responses

Starting URL: https://www.wjx.cn/vm/hTeoRyZ.aspx#

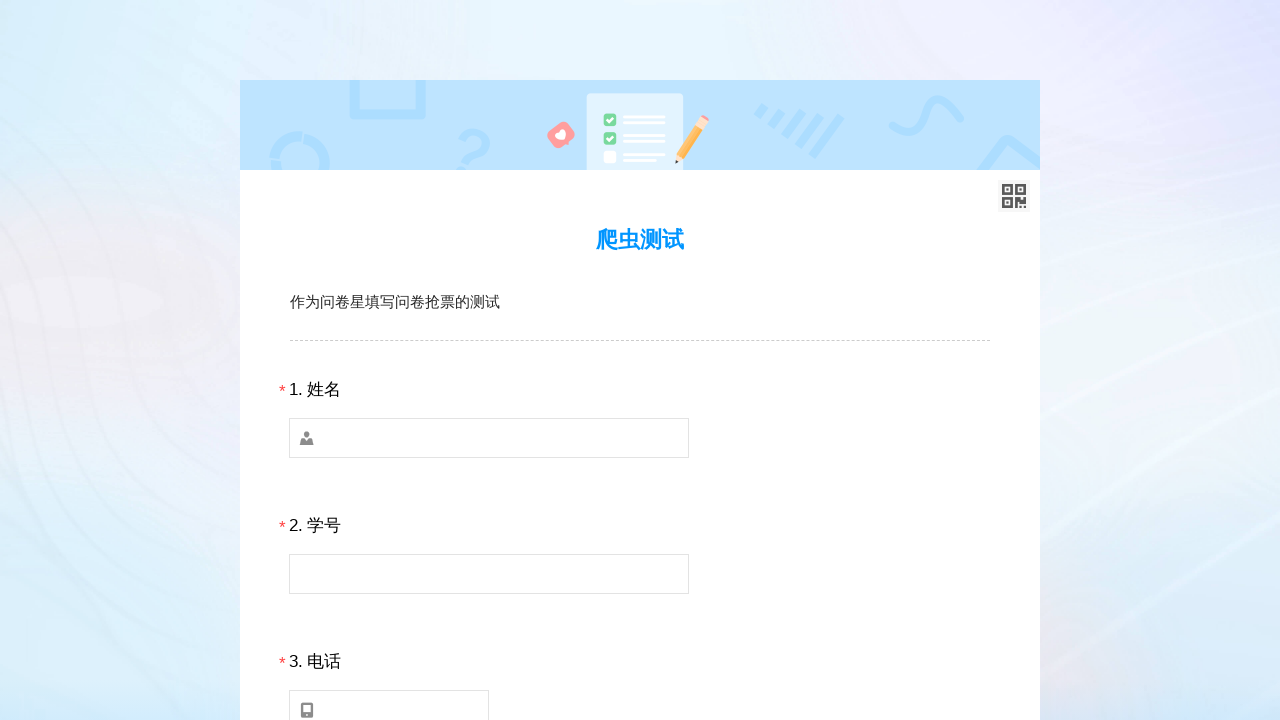

Filled first text field with name 'John Doe' on //*[@id="q1"]
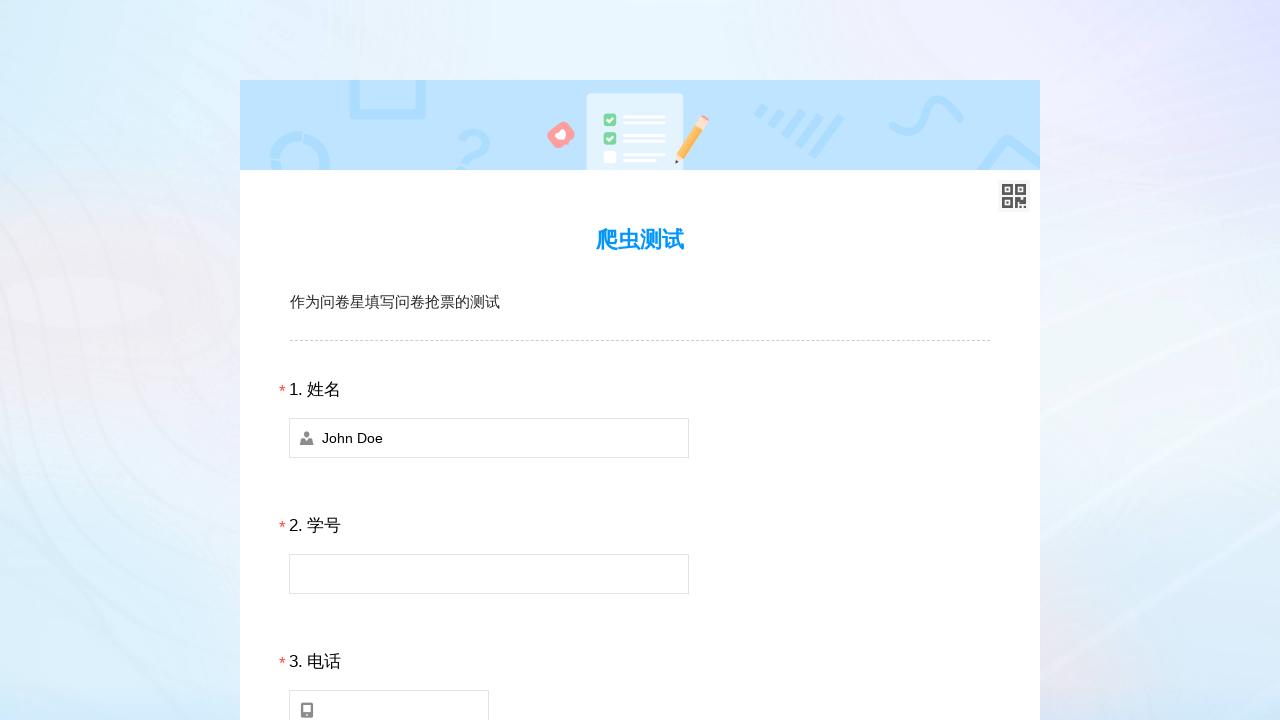

Waited 500ms for first field to process
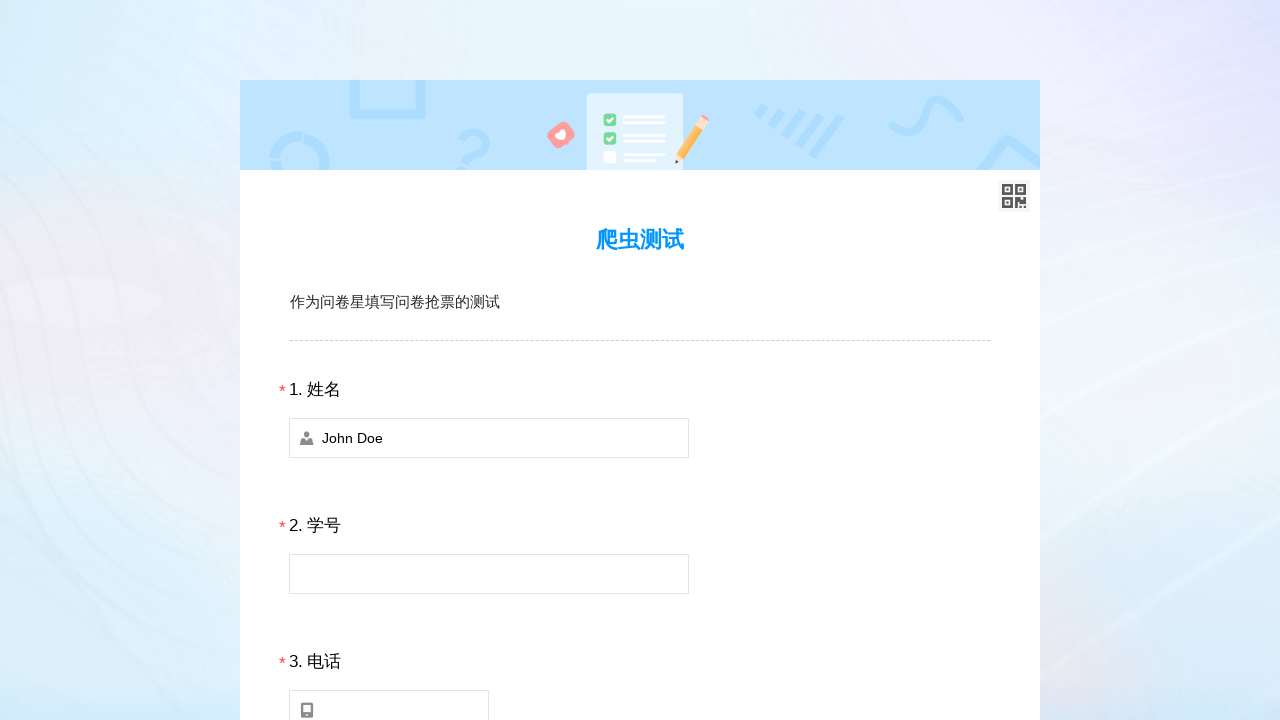

Scrolled down 200 pixels
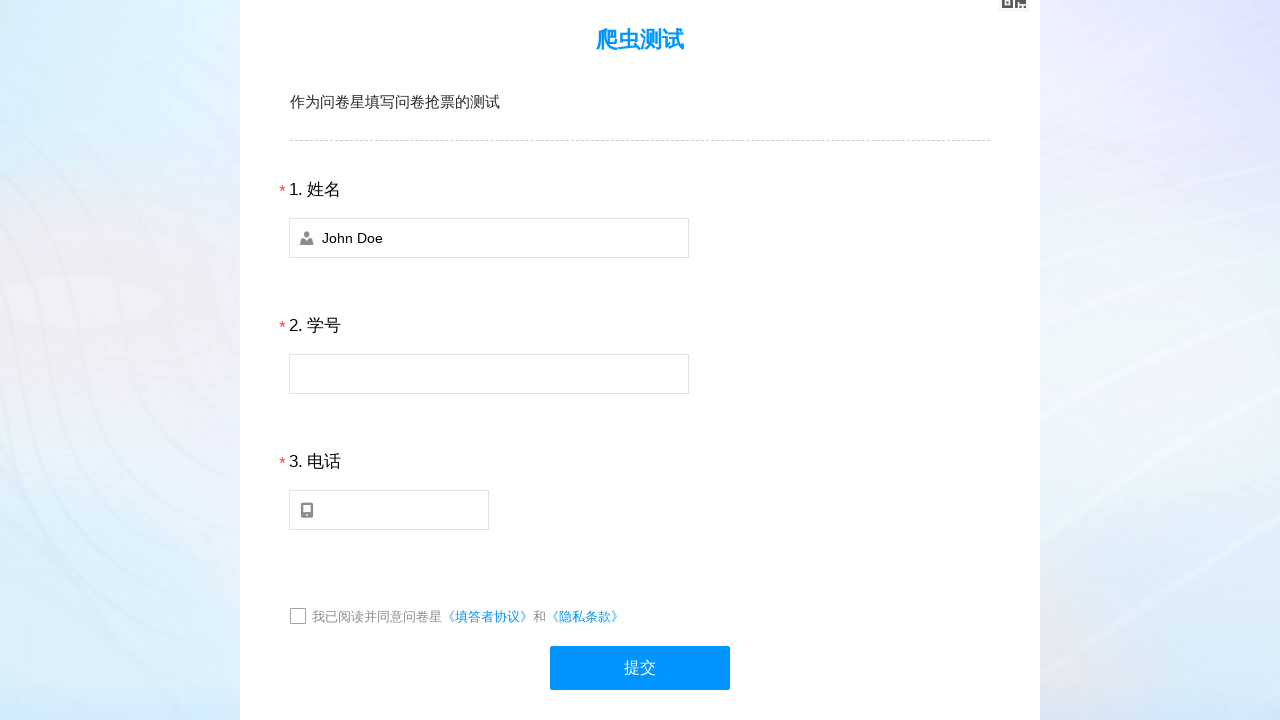

Filled second text field with ID number '320824199501012345' on //*[@id="q2"]
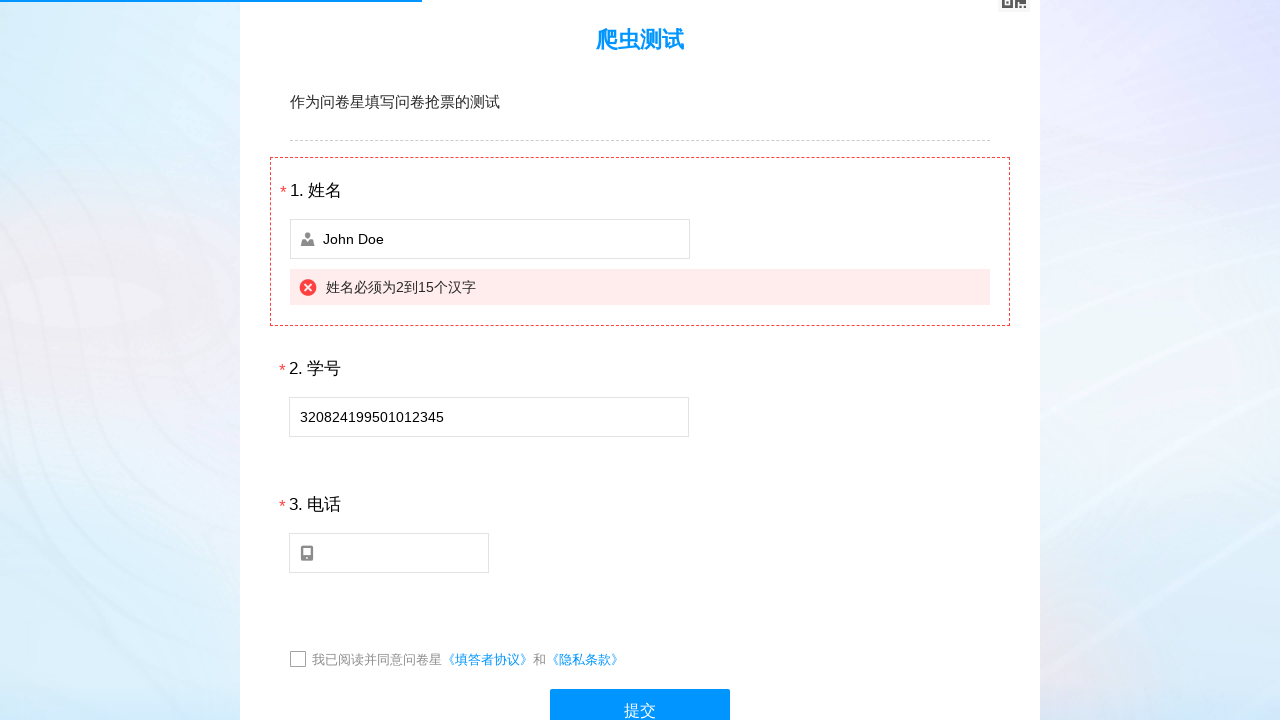

Waited 500ms for second field to process
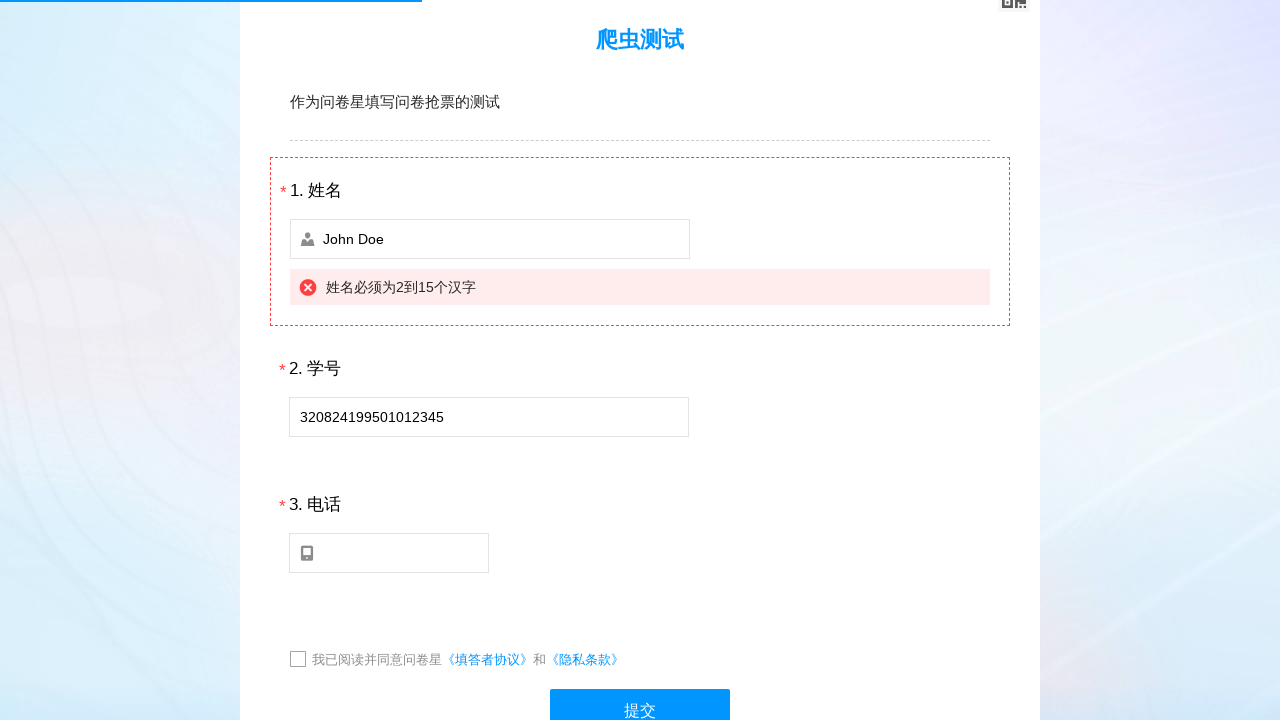

Scrolled down 200 pixels
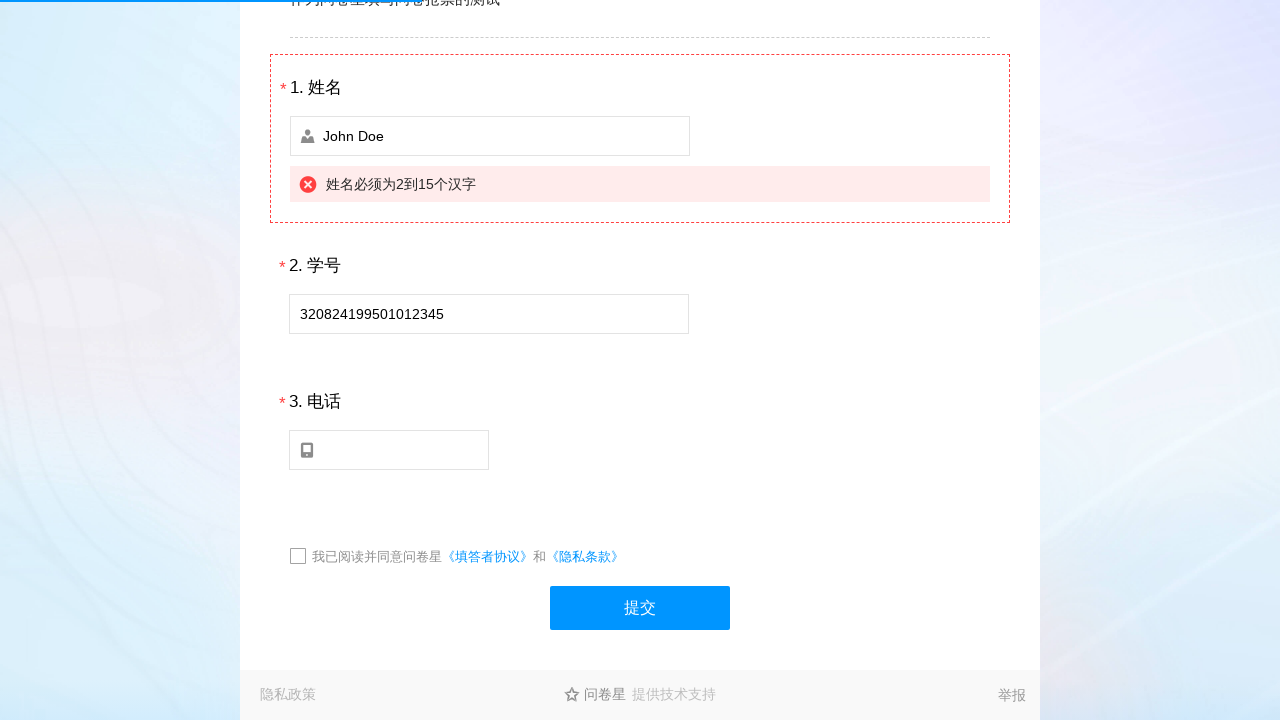

Filled third text field with code '115' on //*[@id="q3"]
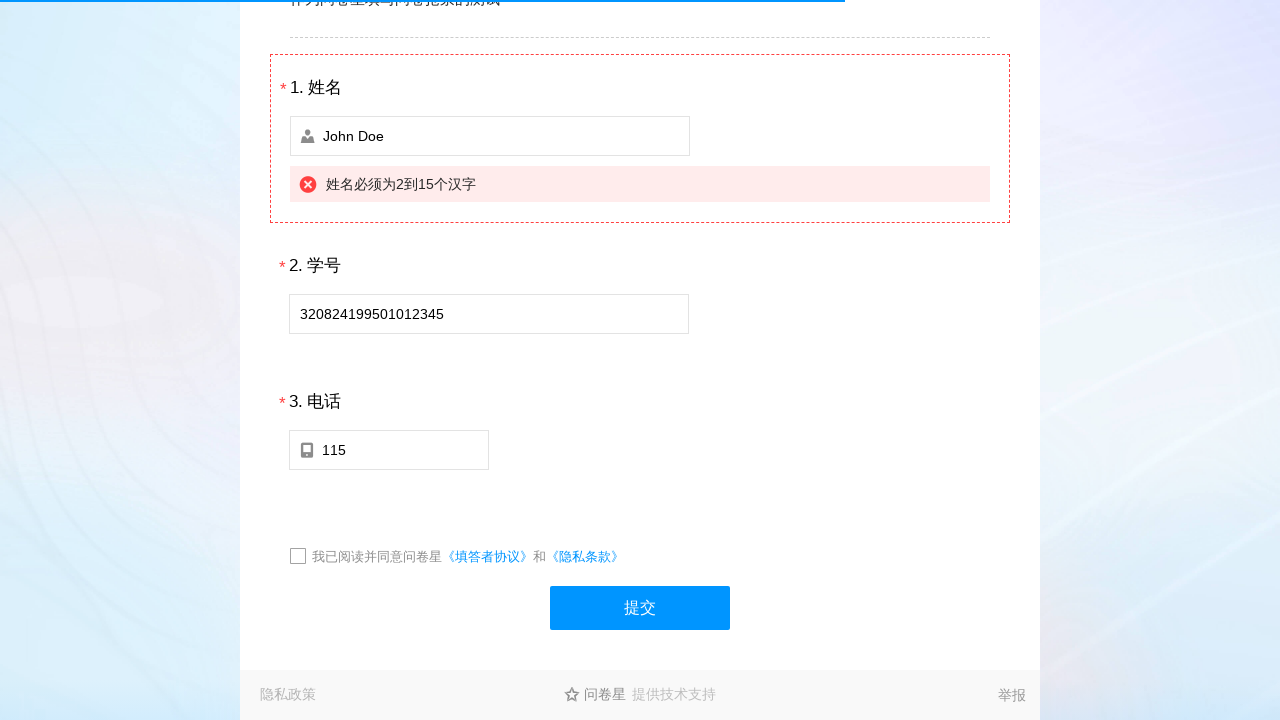

Waited 500ms for third field to process
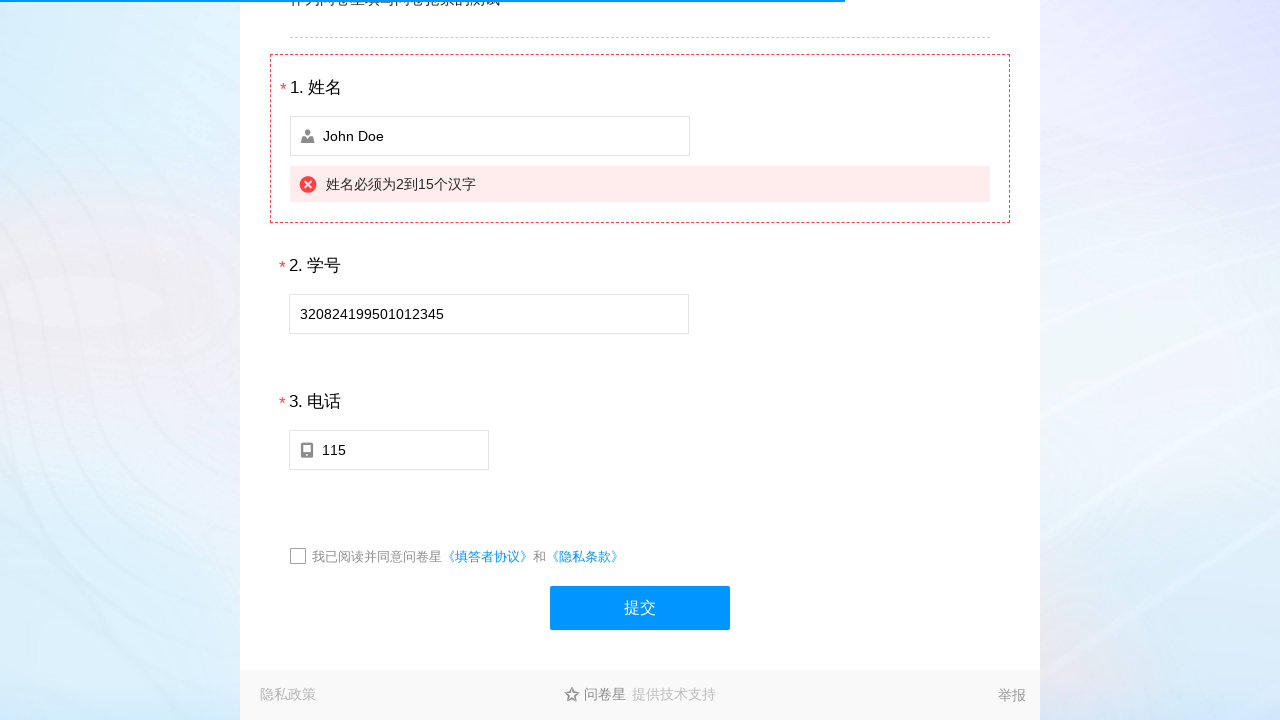

Scrolled down 200 pixels
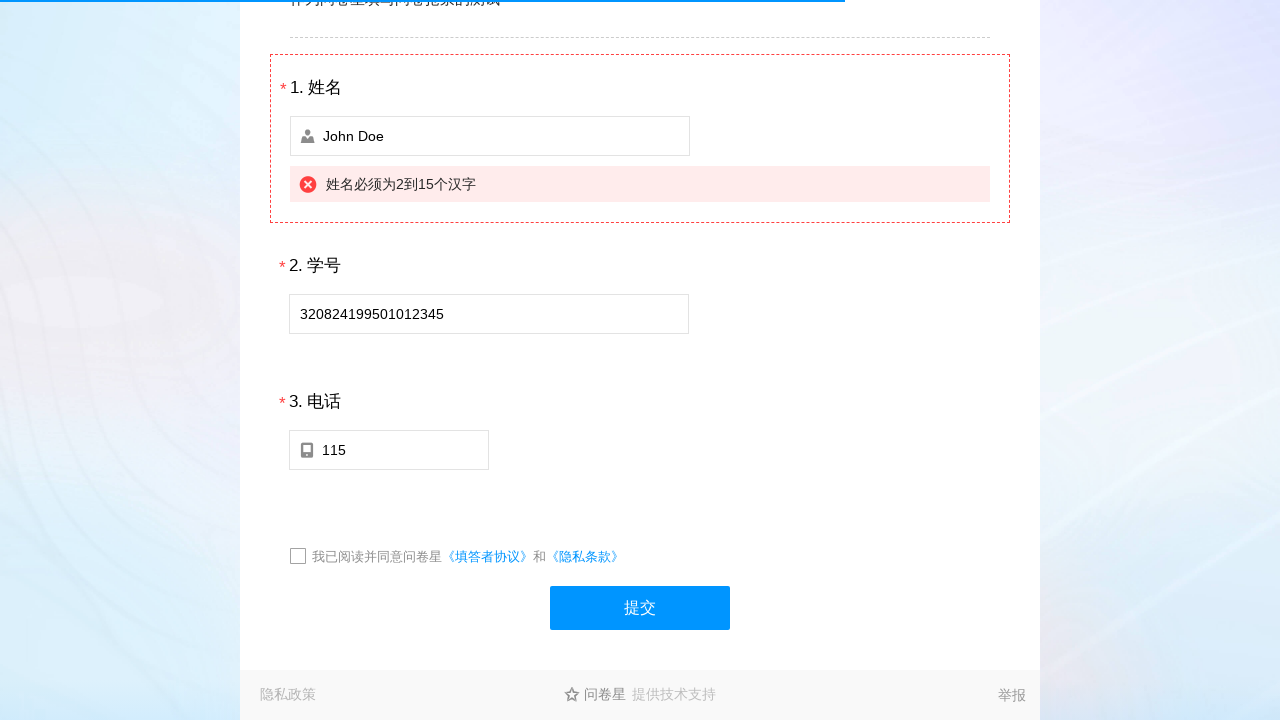

Clicked submit/next button at (640, 608) on xpath=//*[@id="ctlNext"]
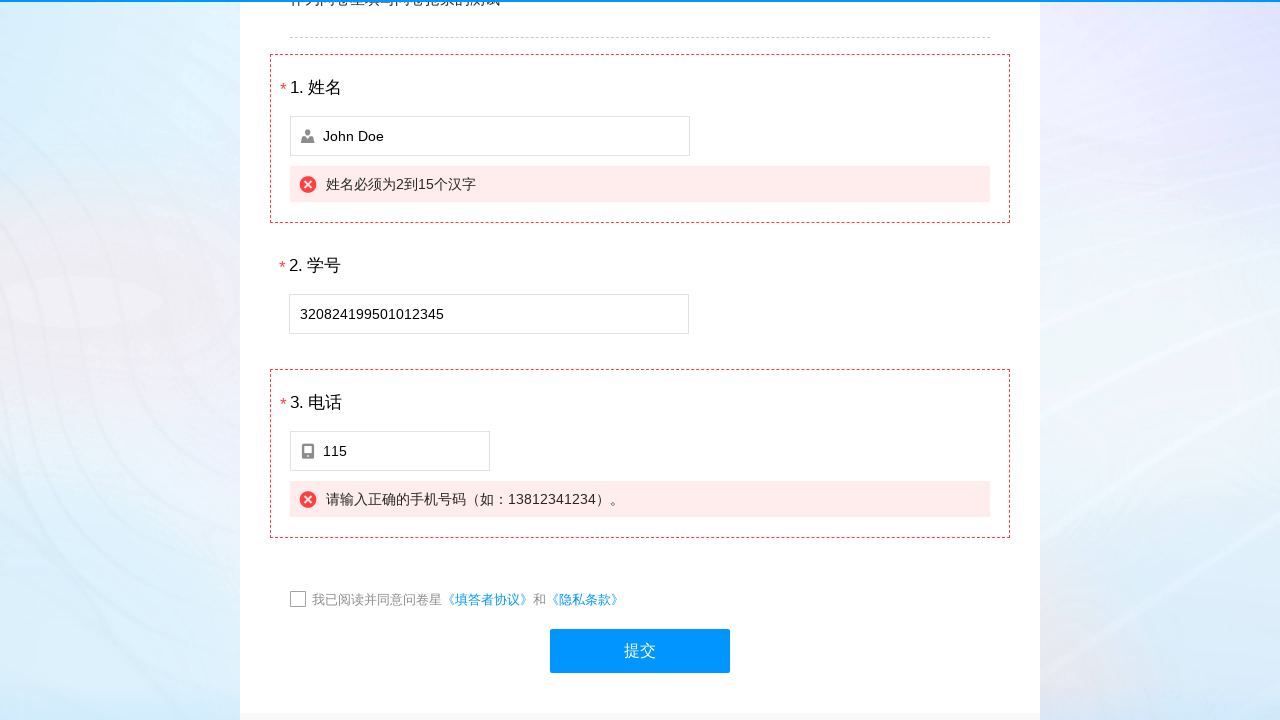

Waited 1000ms for form submission to process
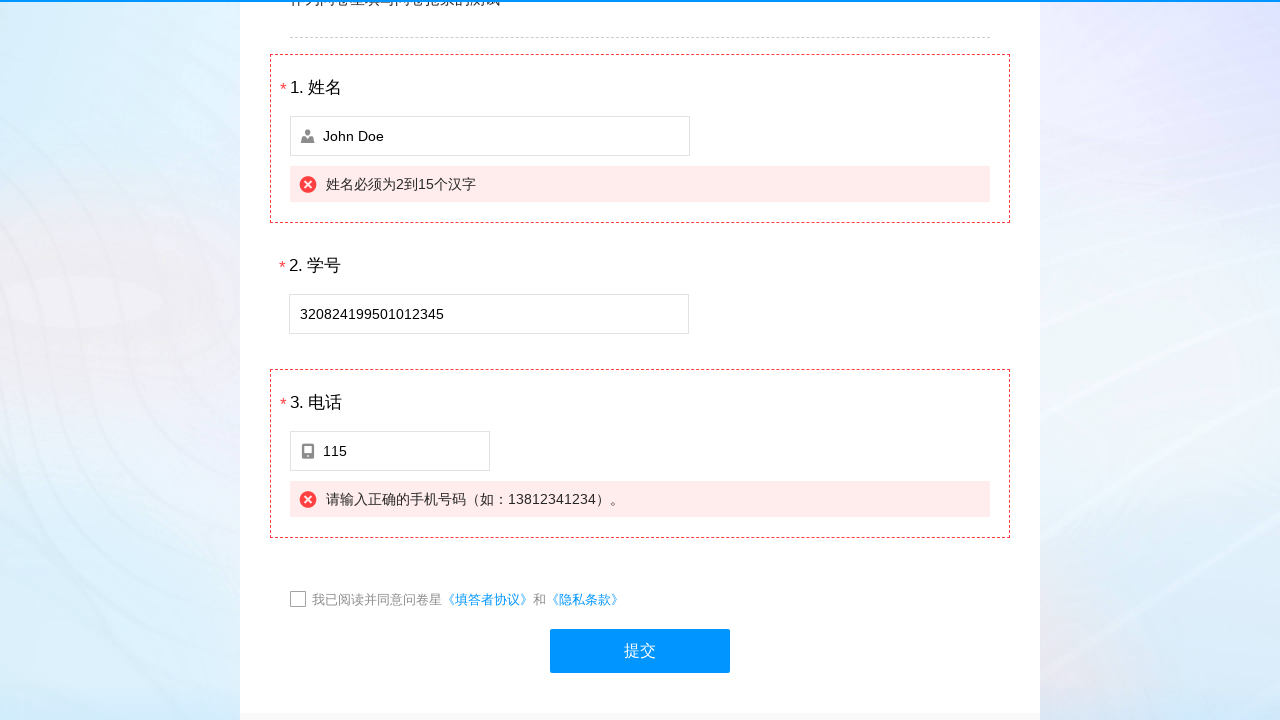

Confirmation dialog not present, continuing on xpath=//*[@id="layui-layer1"]/div[3]/a[1]
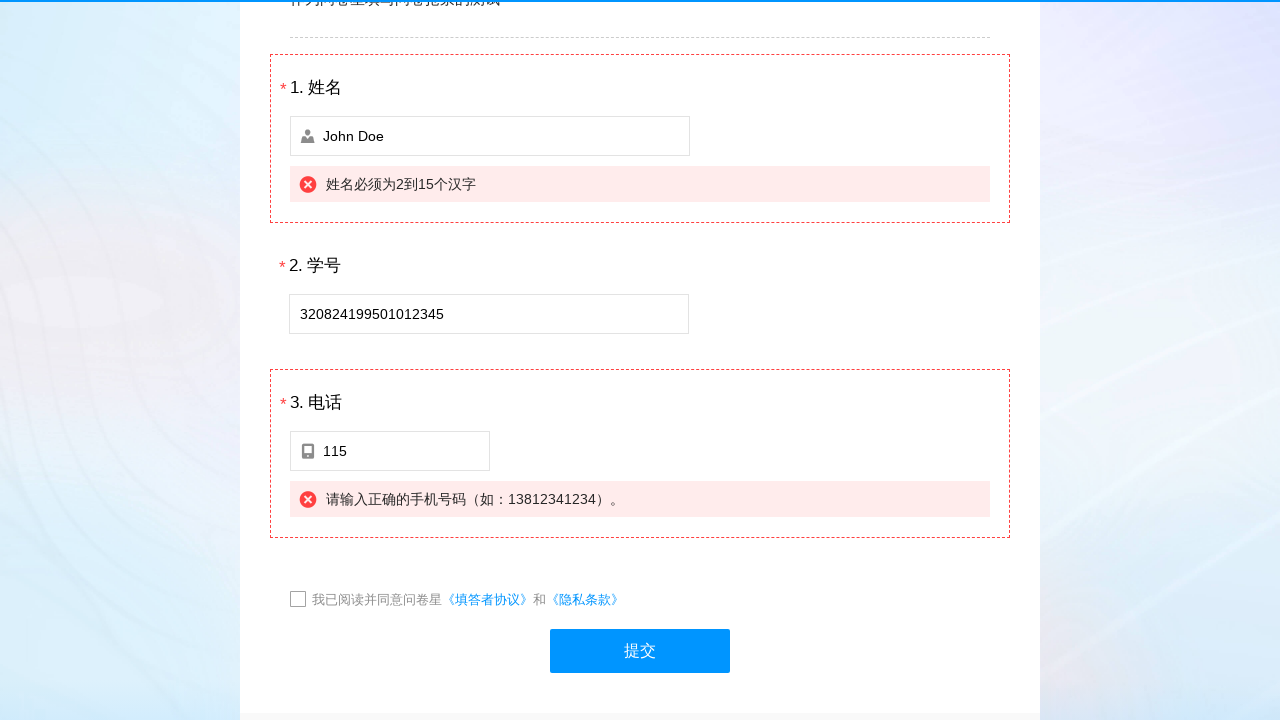

Verification button not present, survey form submission complete on xpath=//*[@id="SM_BTN_WRAPPER_1"]
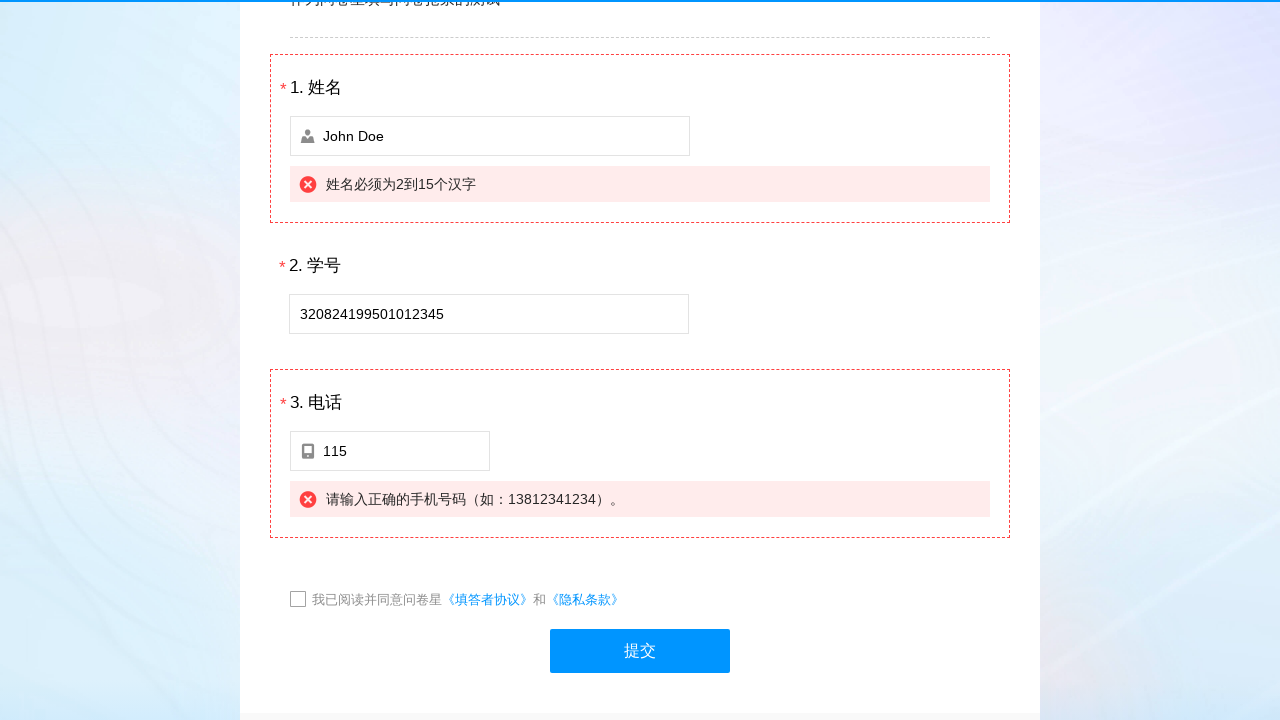

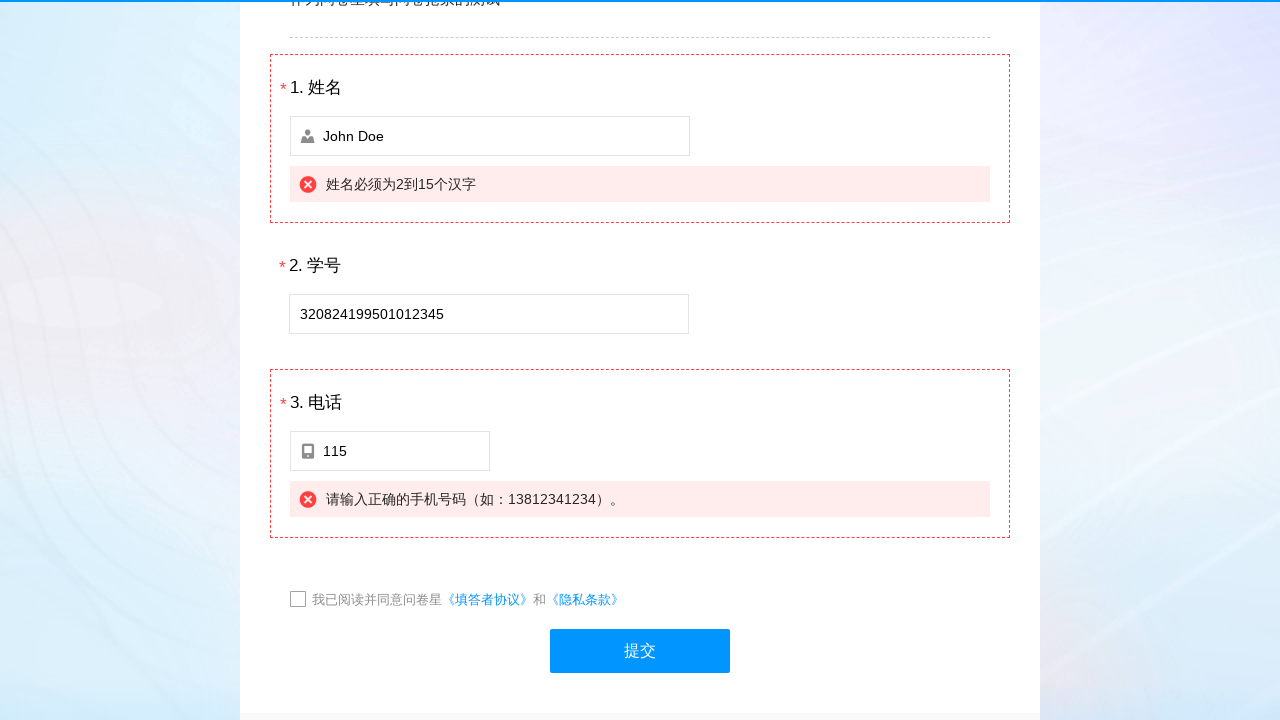